Tests dynamic controls page by checking if a text field is enabled, clicking a button to enable it, and then entering text into the field

Starting URL: https://training-support.net/webelements/dynamic-controls

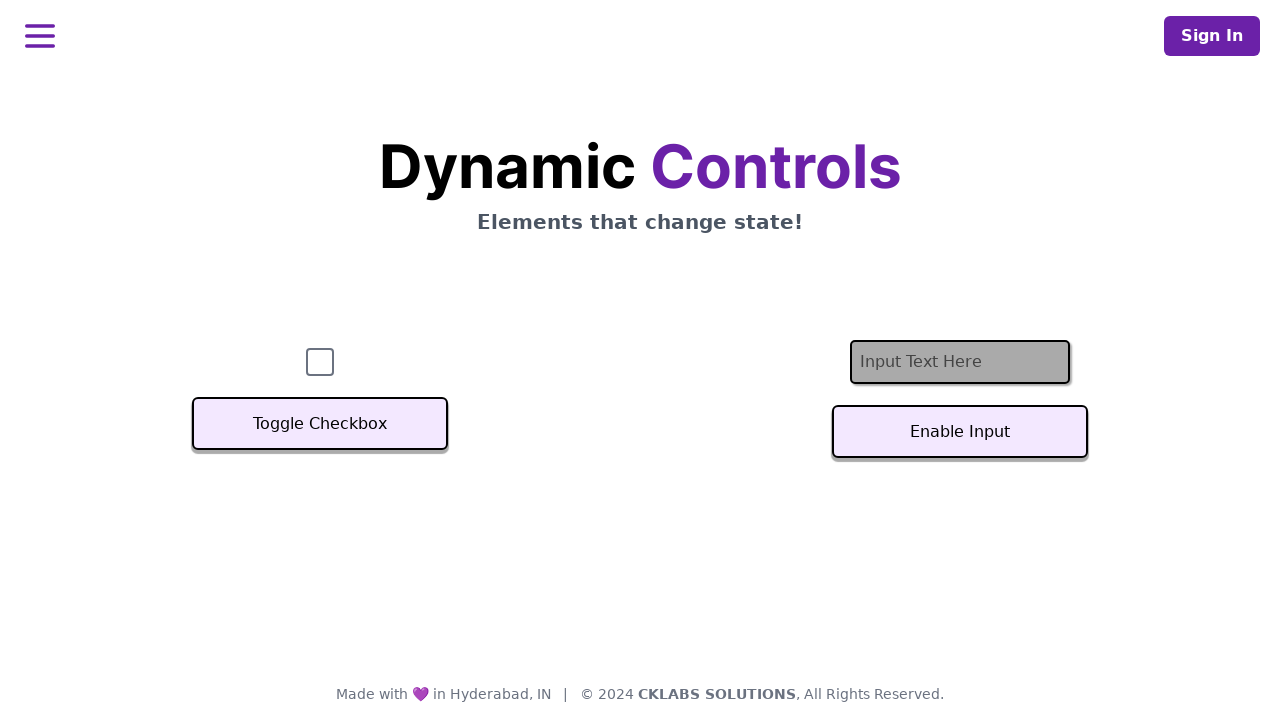

Located the text input field
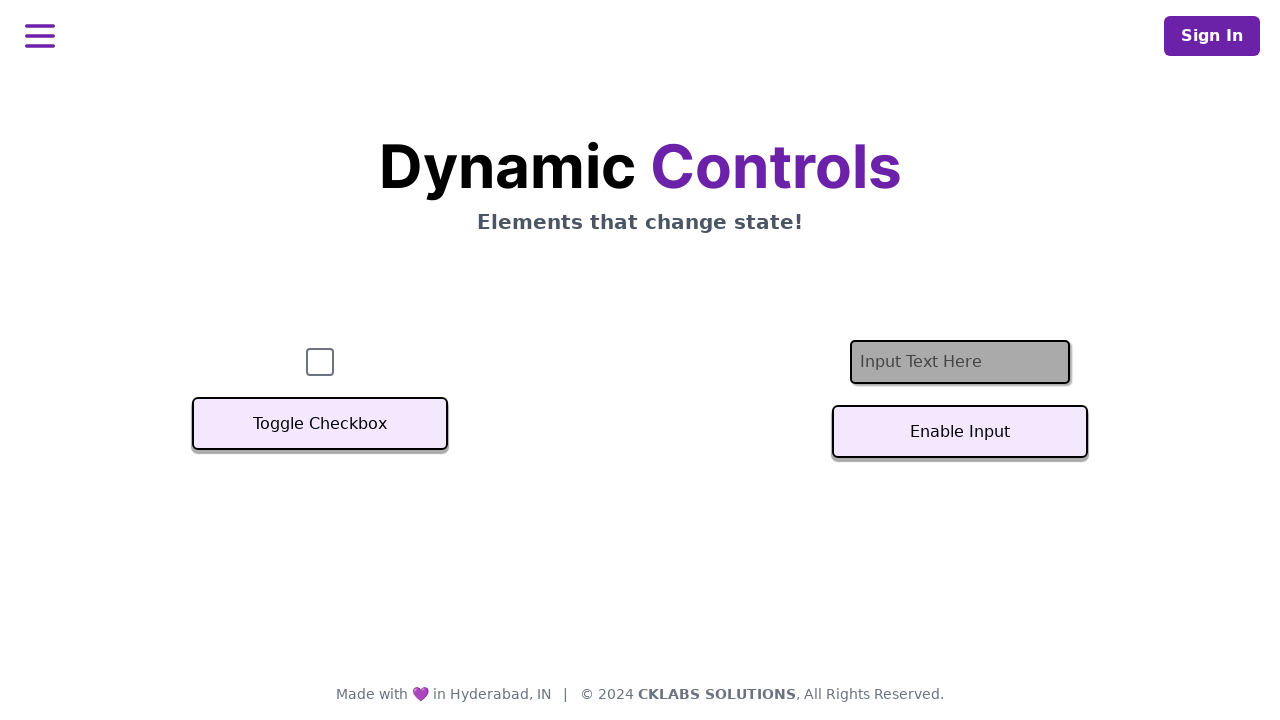

Clicked the button to enable the text field at (960, 432) on #textInputButton
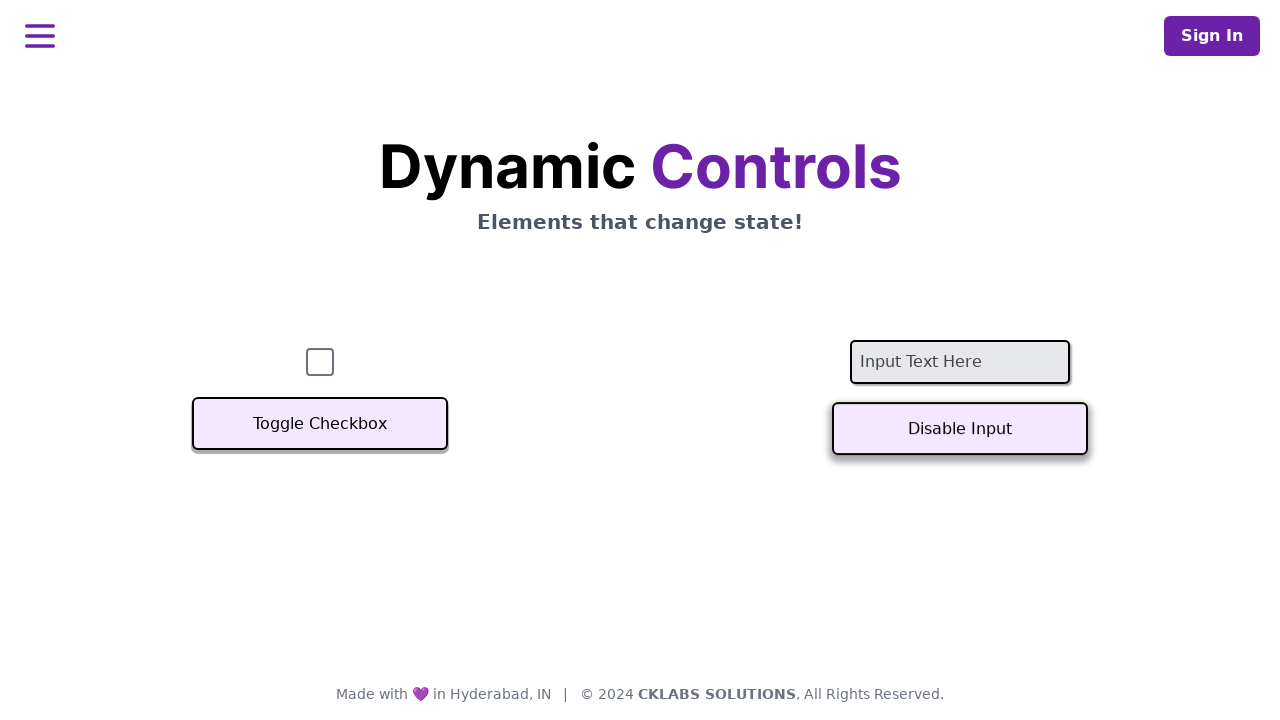

Text field became enabled
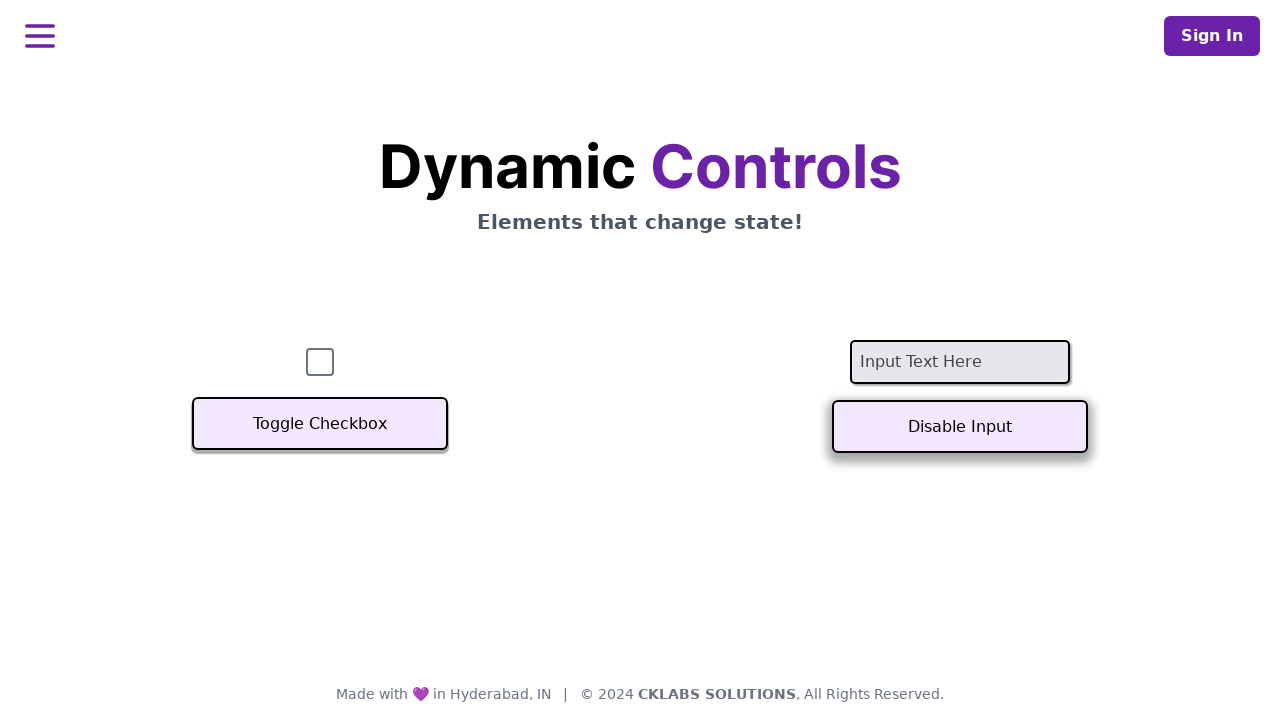

Entered 'Example text' into the enabled text field on #textInput
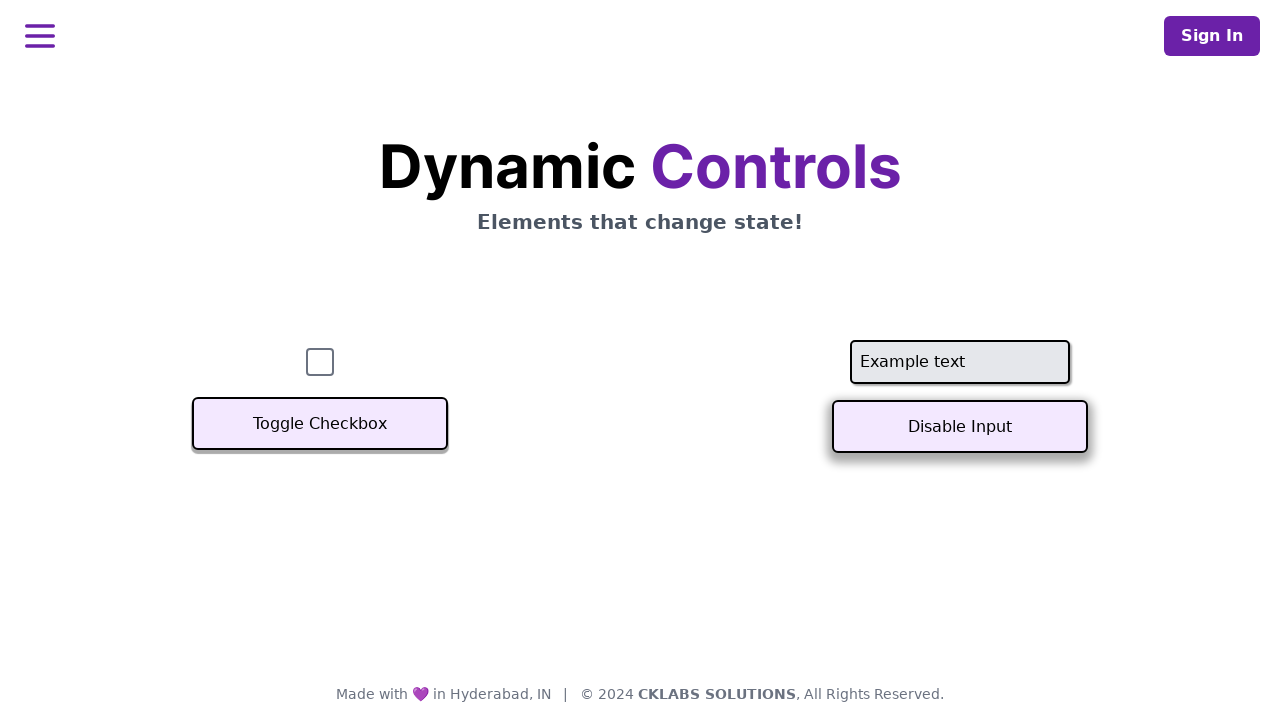

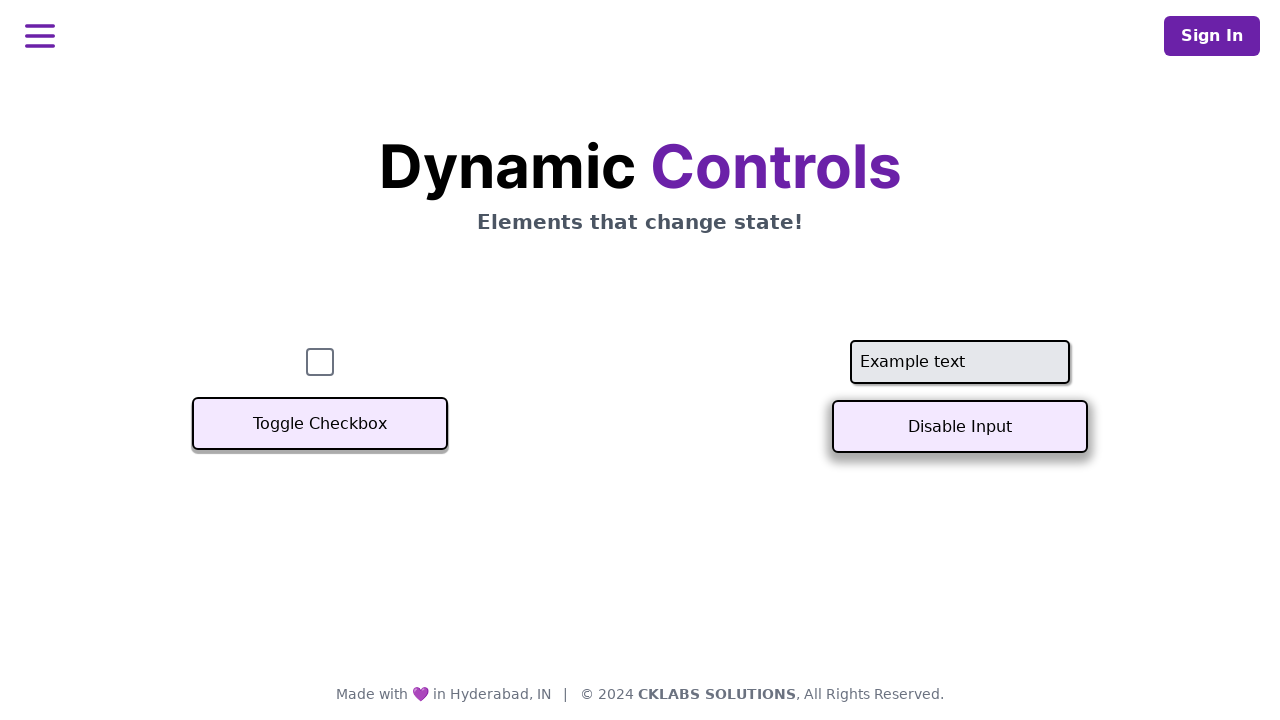